Tests JavaScript alert handling by triggering a confirmation dialog and accepting it, then triggering it again and dismissing it

Starting URL: https://v1.training-support.net/selenium/javascript-alerts

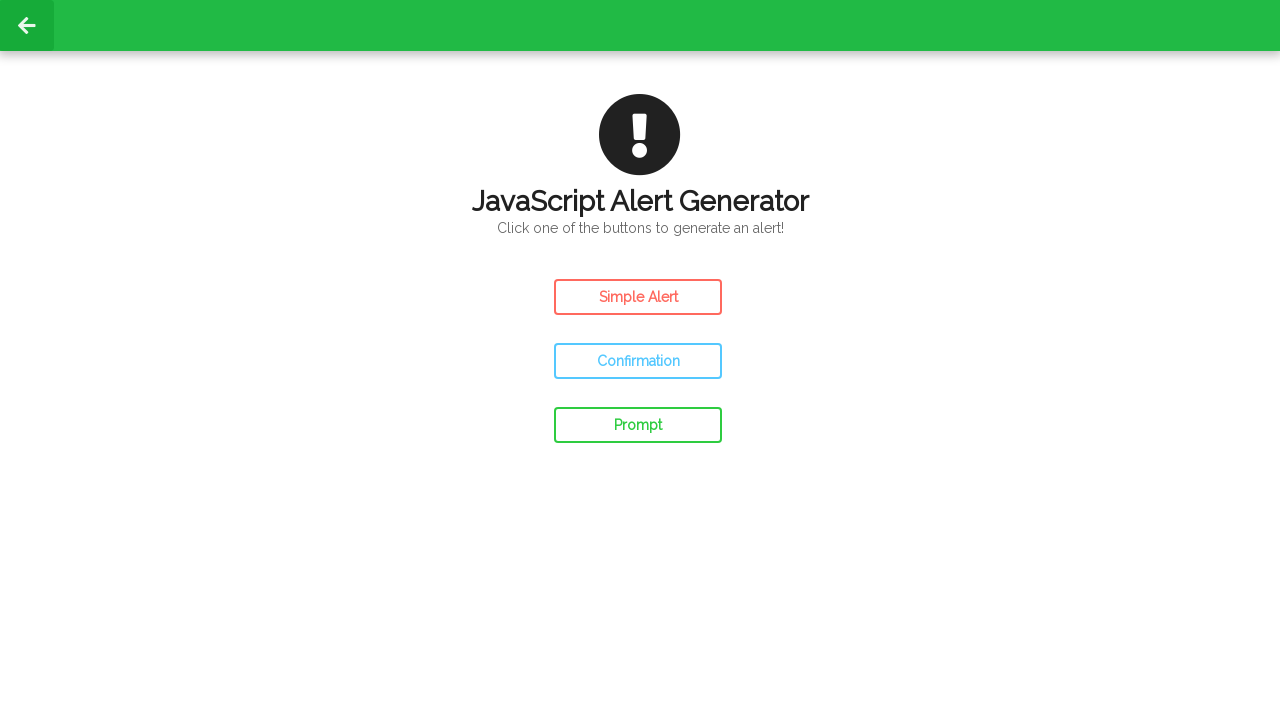

Clicked confirm button to trigger first alert at (638, 361) on #confirm
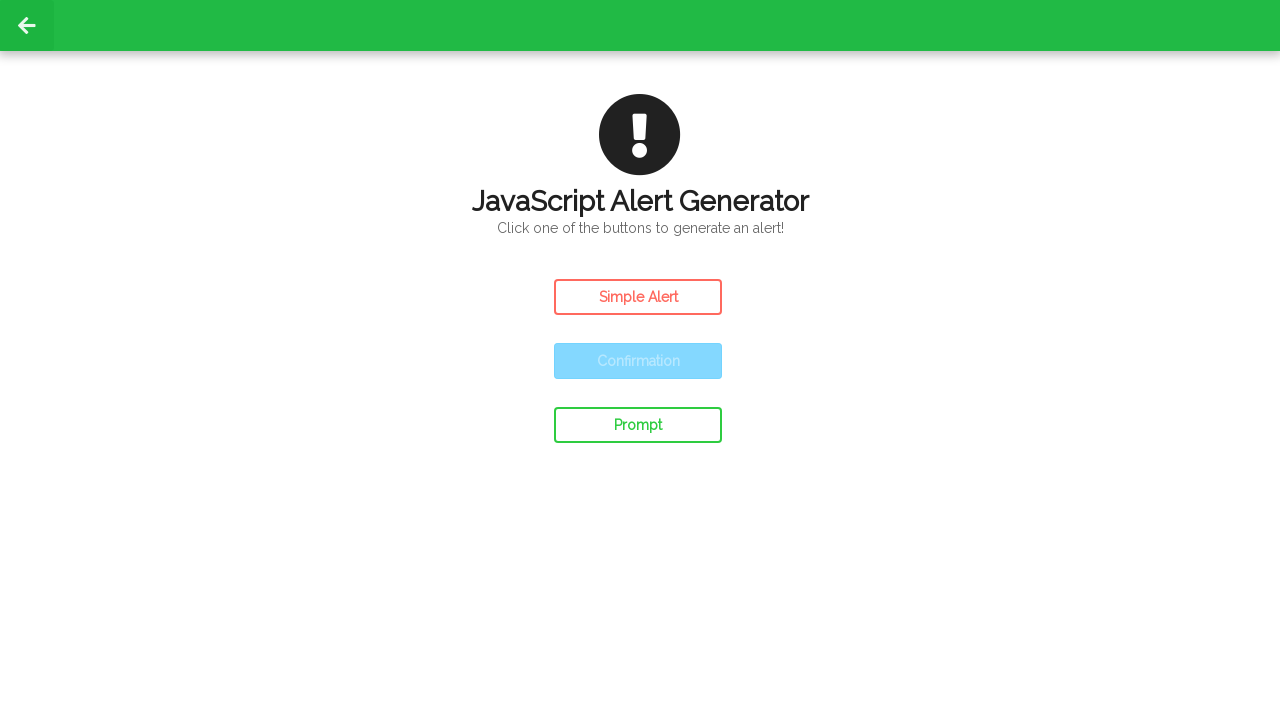

Set up dialog handler to accept confirmation dialogs
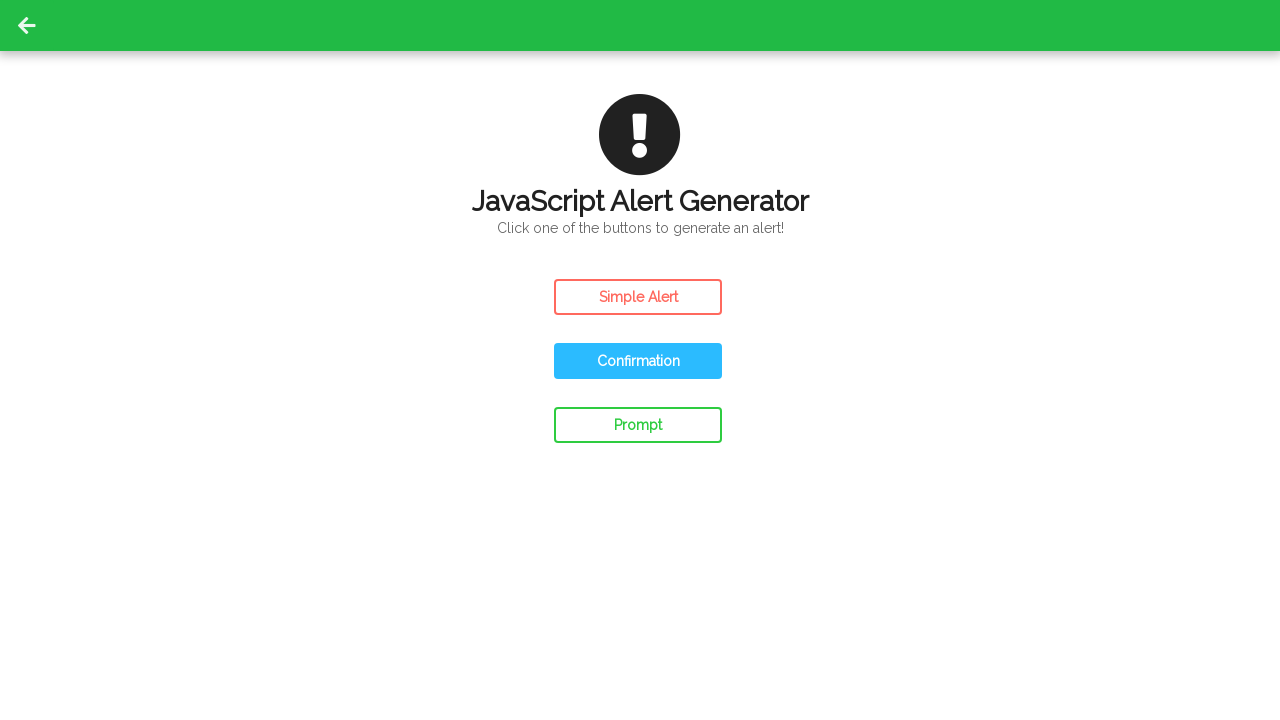

Clicked confirm button and accepted the confirmation dialog at (638, 361) on #confirm
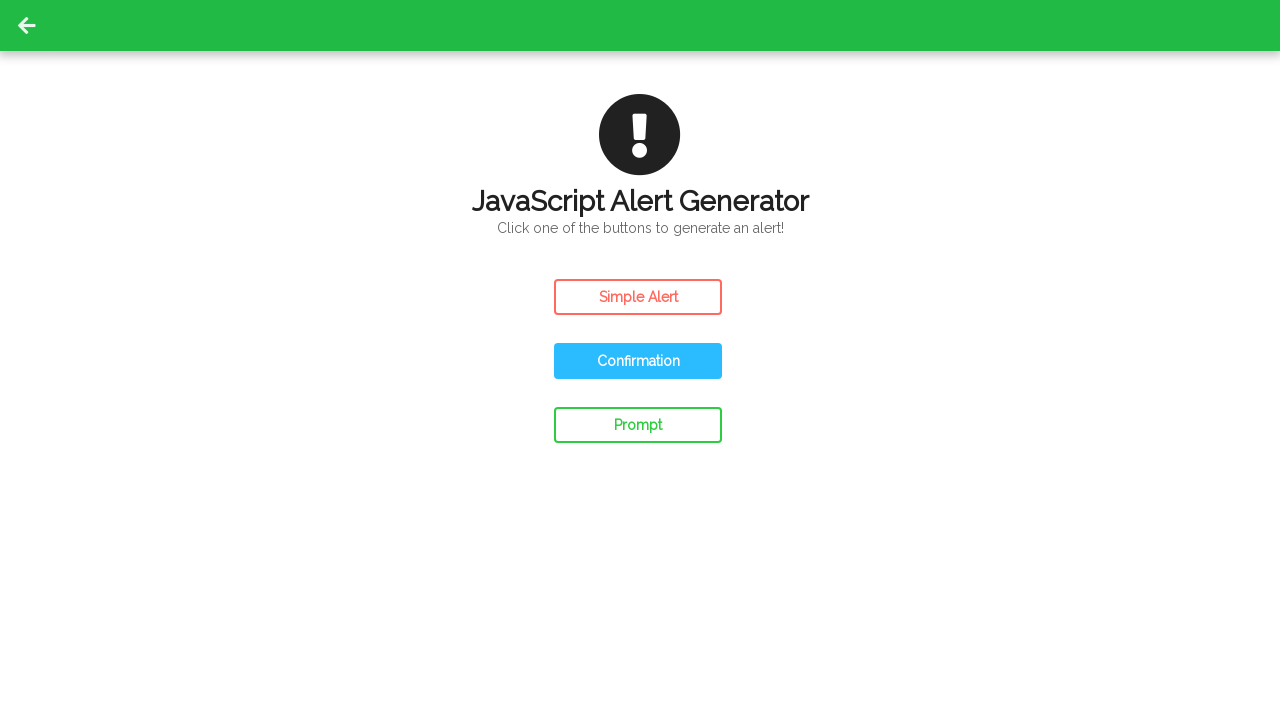

Set up dialog handler to dismiss confirmation dialogs
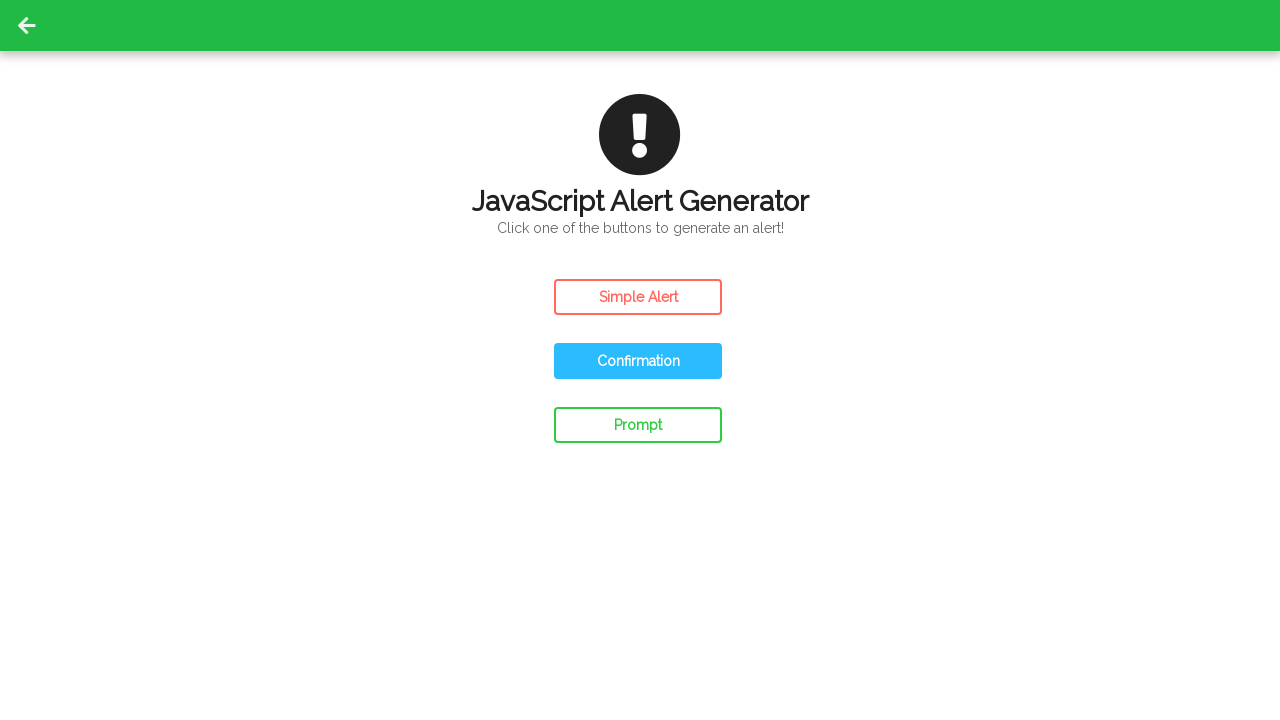

Clicked confirm button and dismissed the confirmation dialog at (638, 361) on #confirm
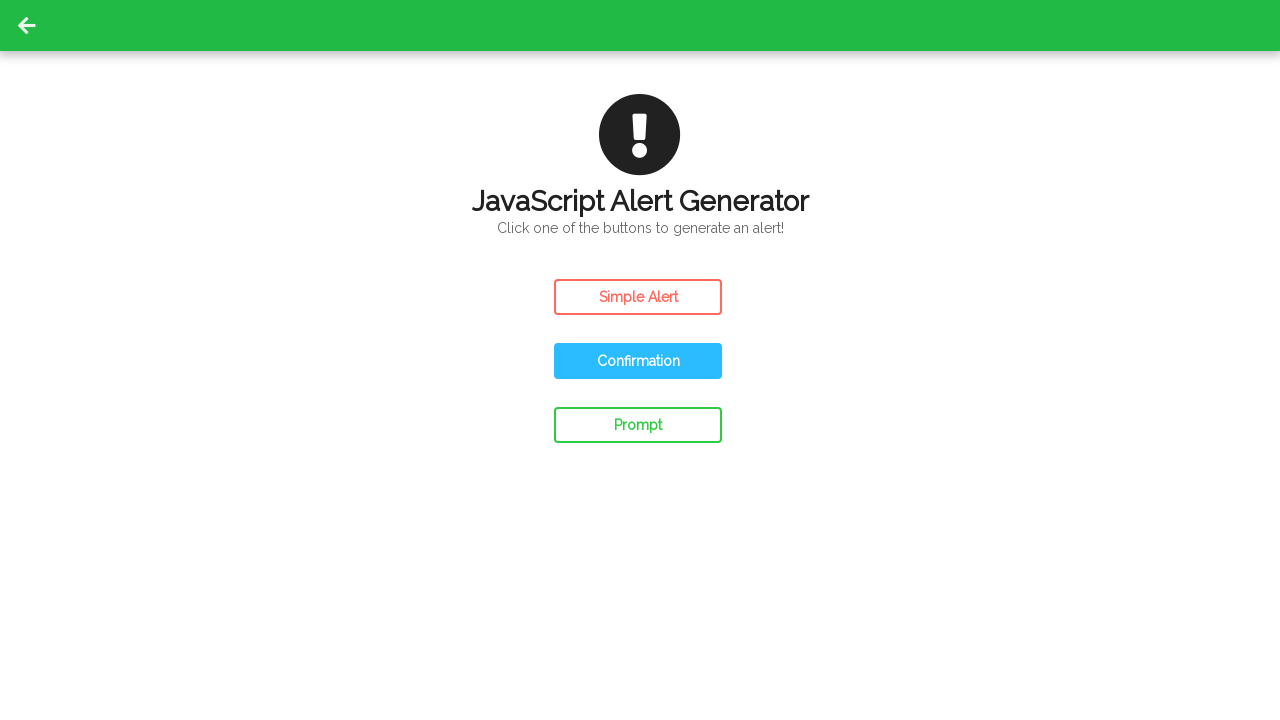

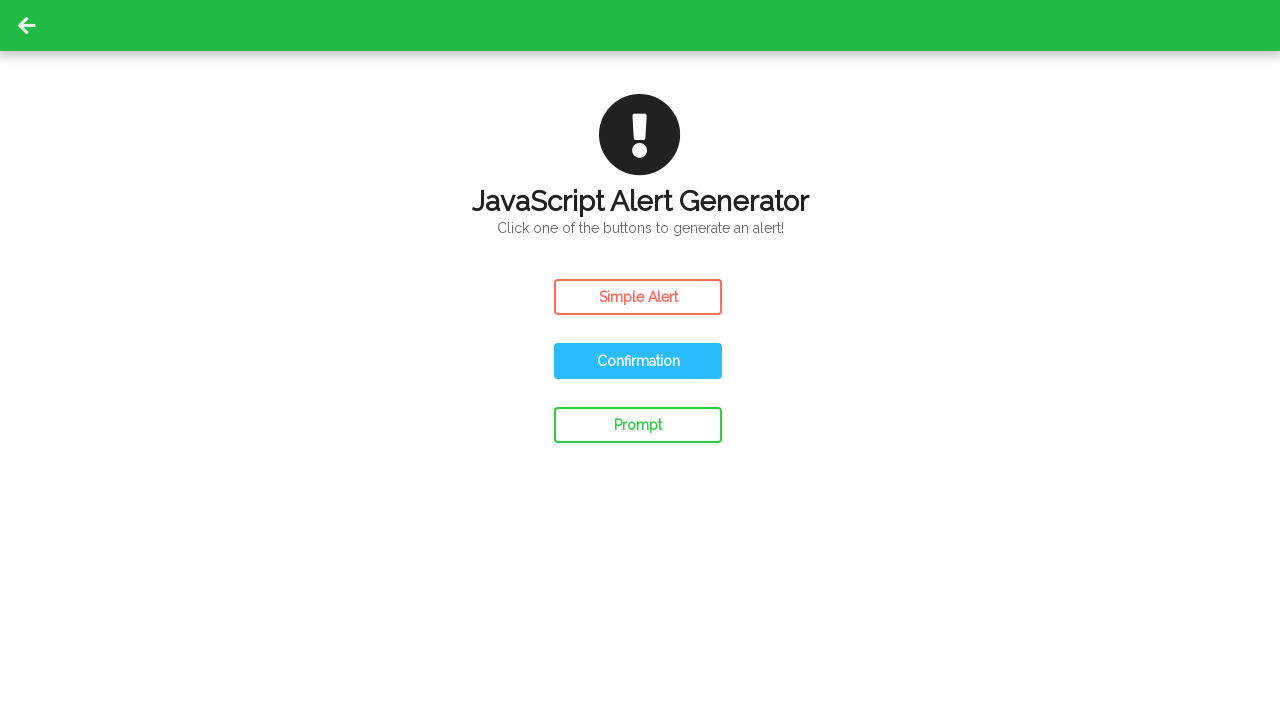